Tests reading value from a read-only text input field

Starting URL: https://seleniumbase.io/demo_page

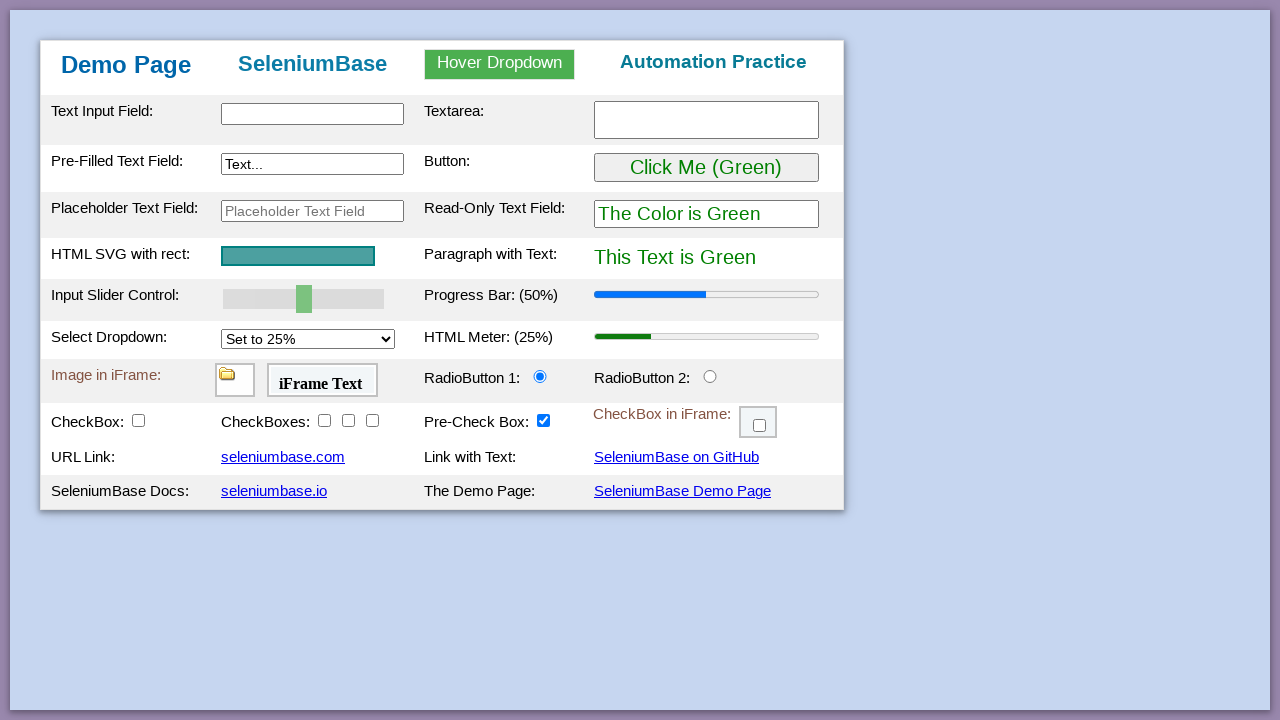

Navigated to demo page
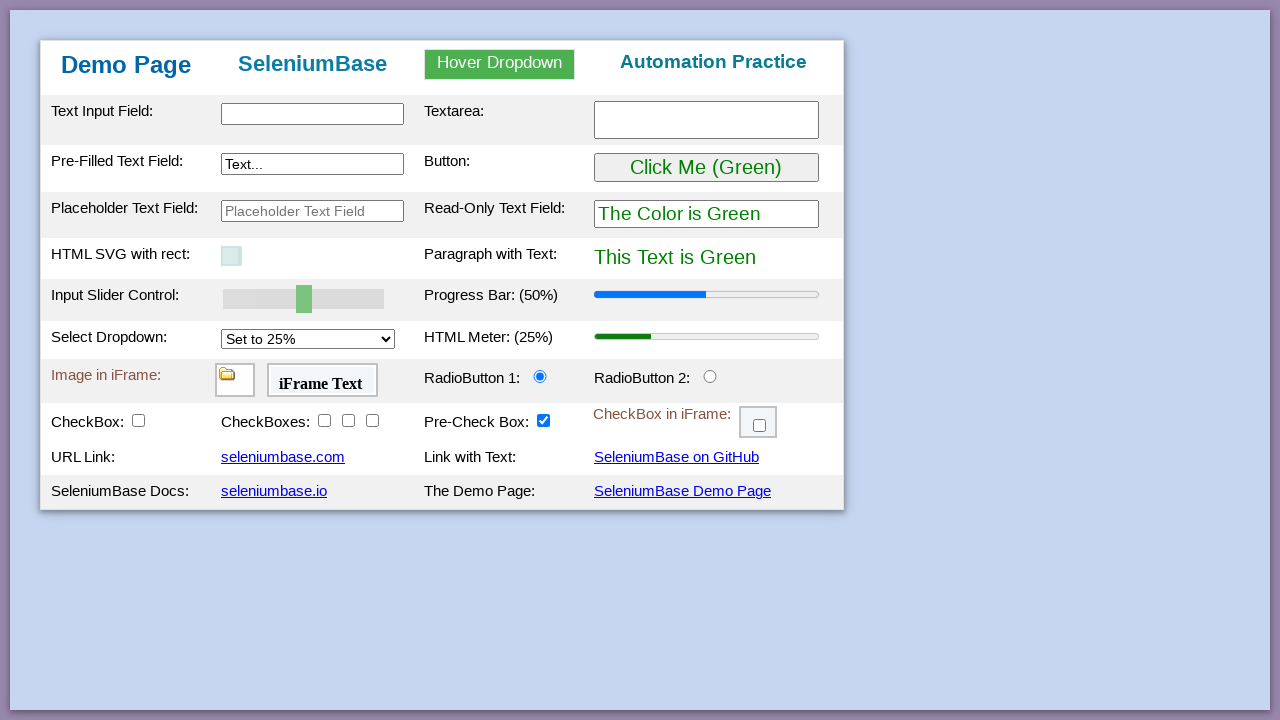

Retrieved value from read-only text input field
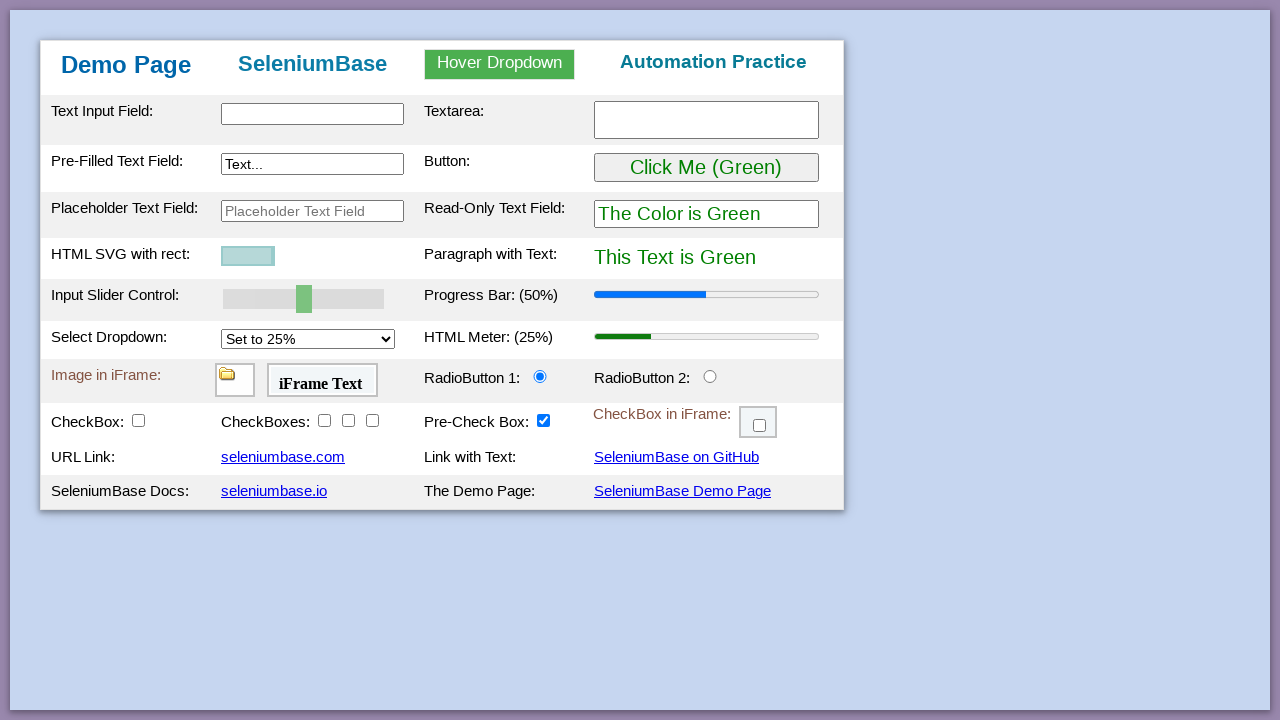

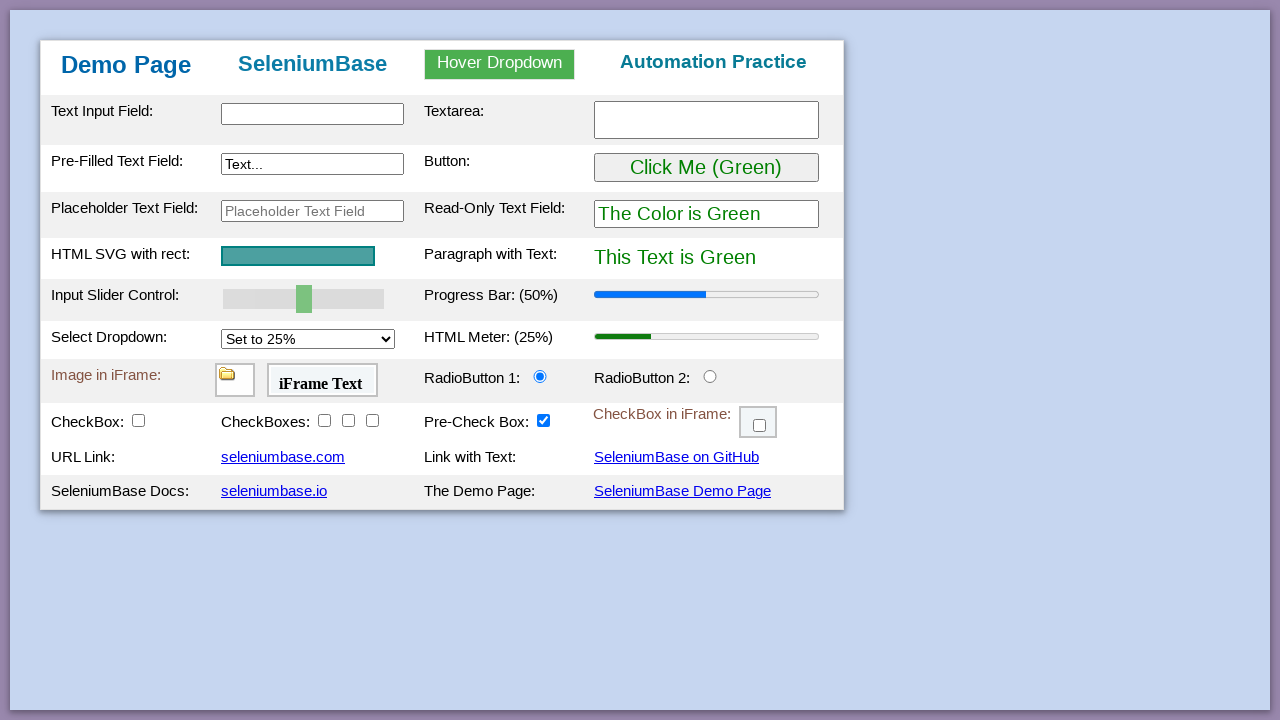